Tests slider functionality by clicking and holding the range input slider, then dragging it horizontally by 10 pixels offset and releasing.

Starting URL: https://demoqa.com/slider

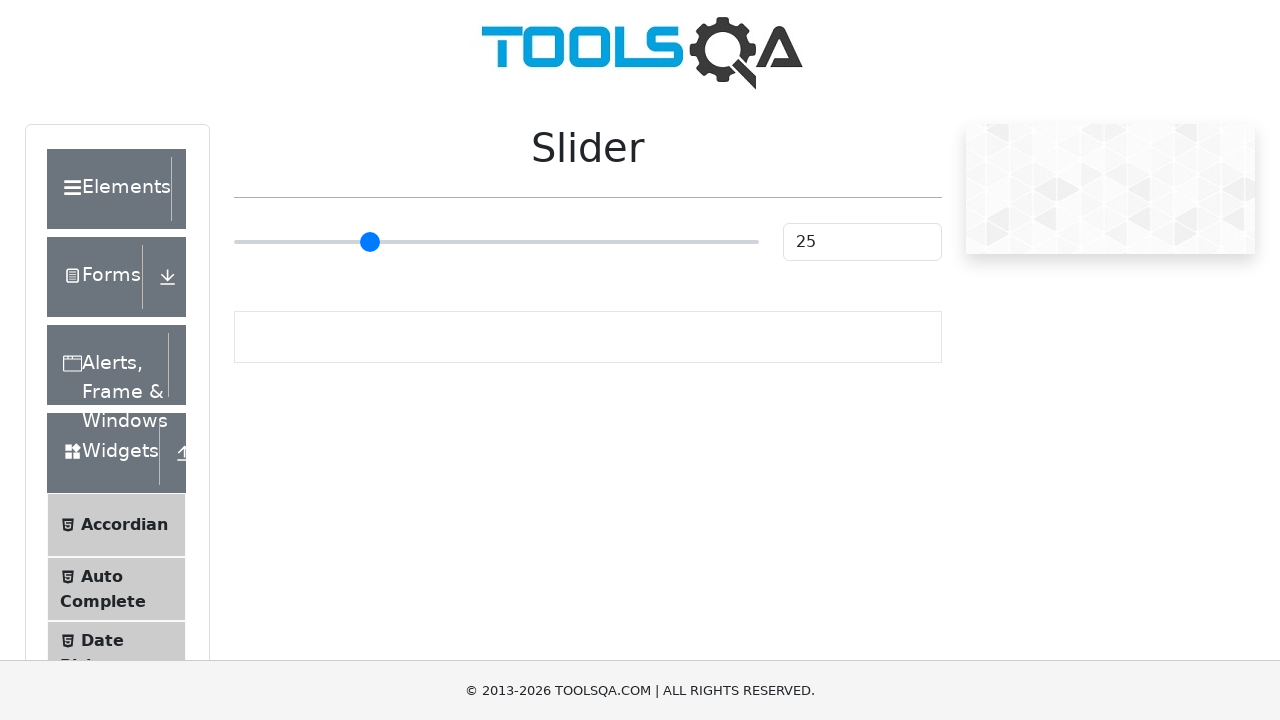

Waited for range input slider to be visible
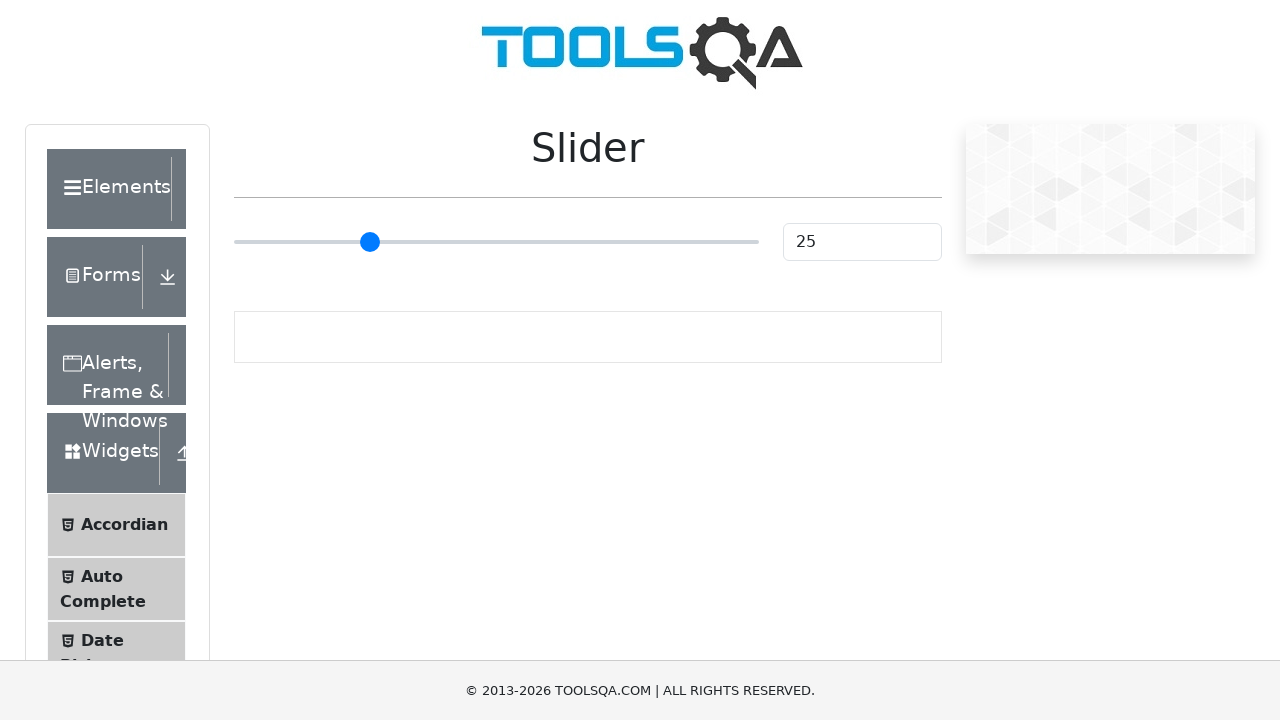

Retrieved slider bounding box coordinates
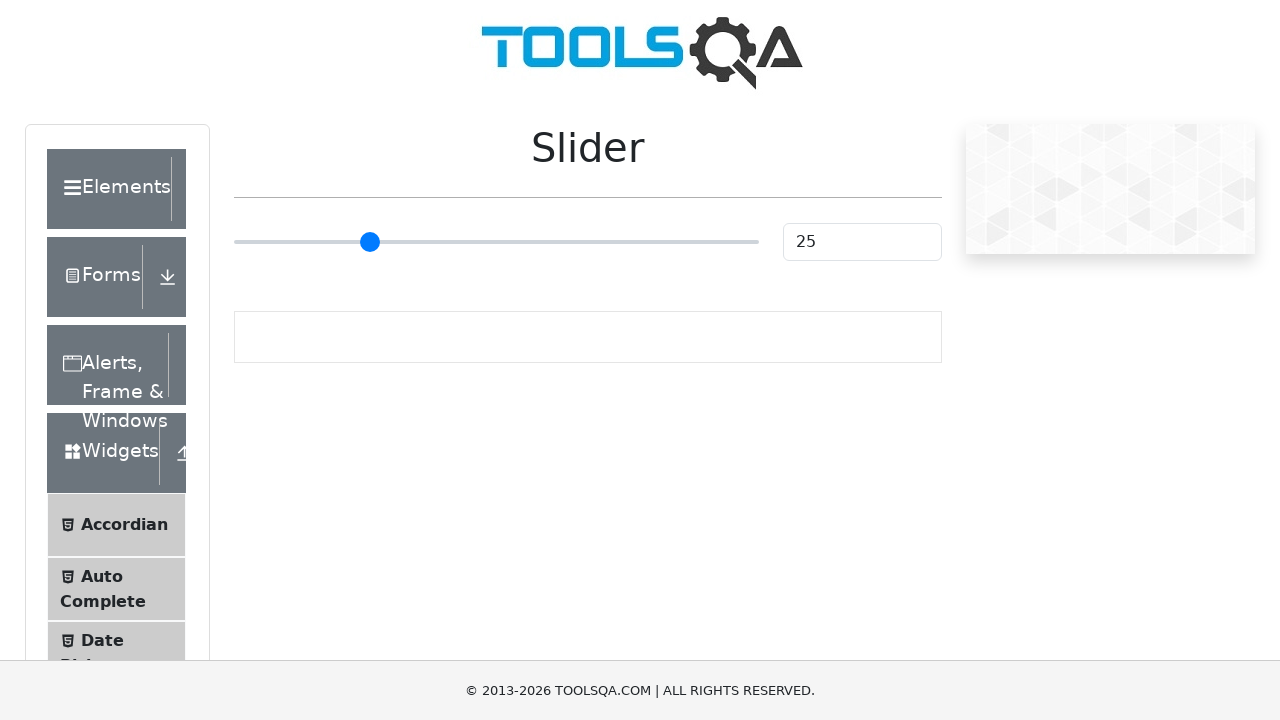

Moved mouse to center of slider at (496, 242)
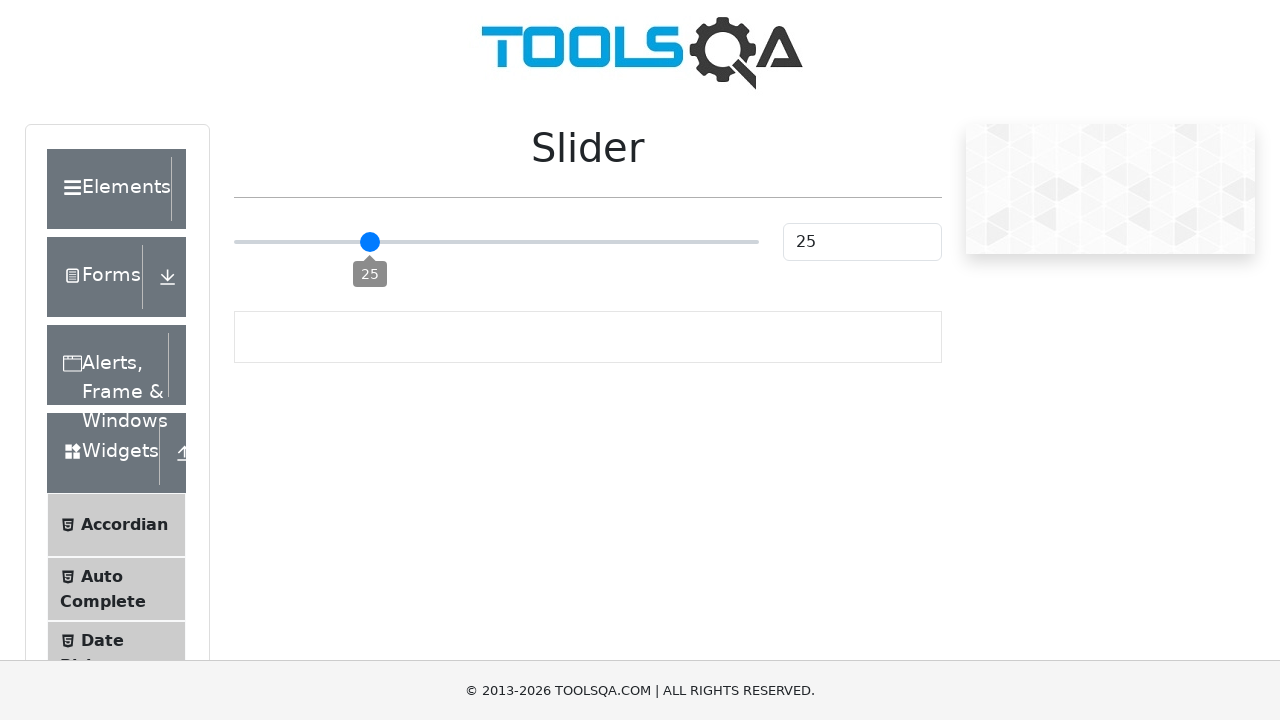

Pressed mouse button down on slider at (496, 242)
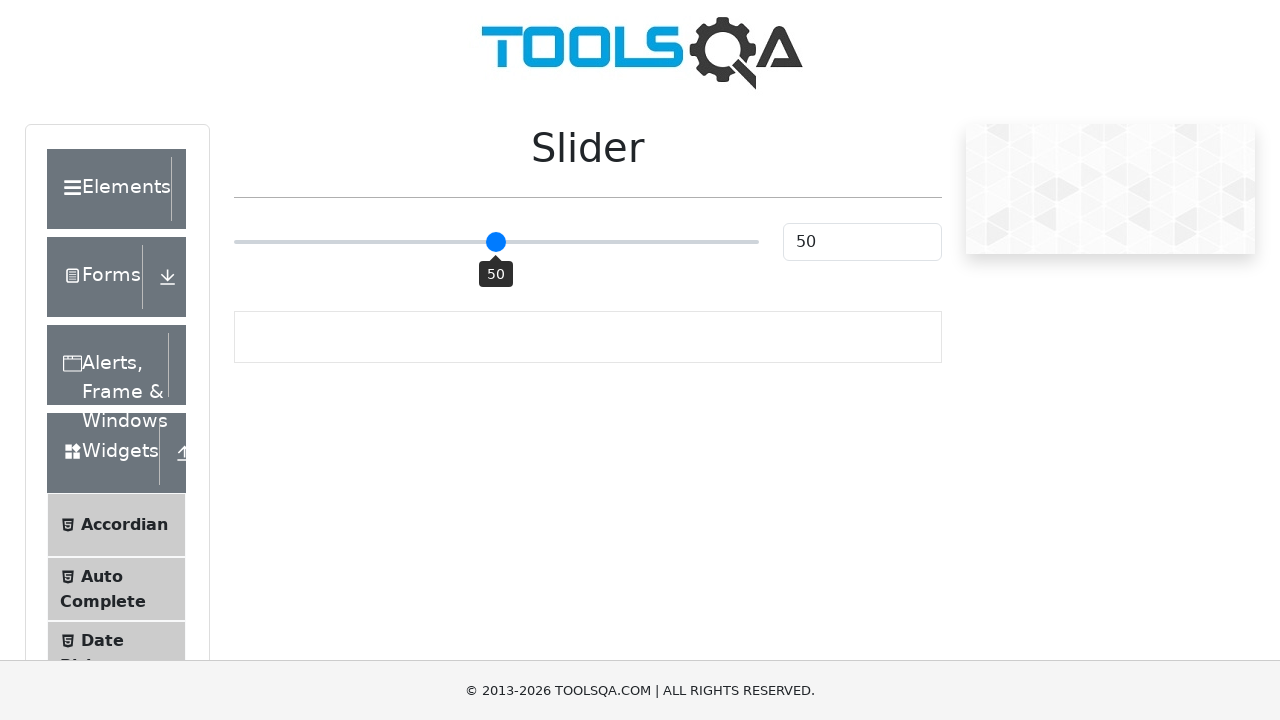

Dragged slider 10 pixels to the right at (506, 242)
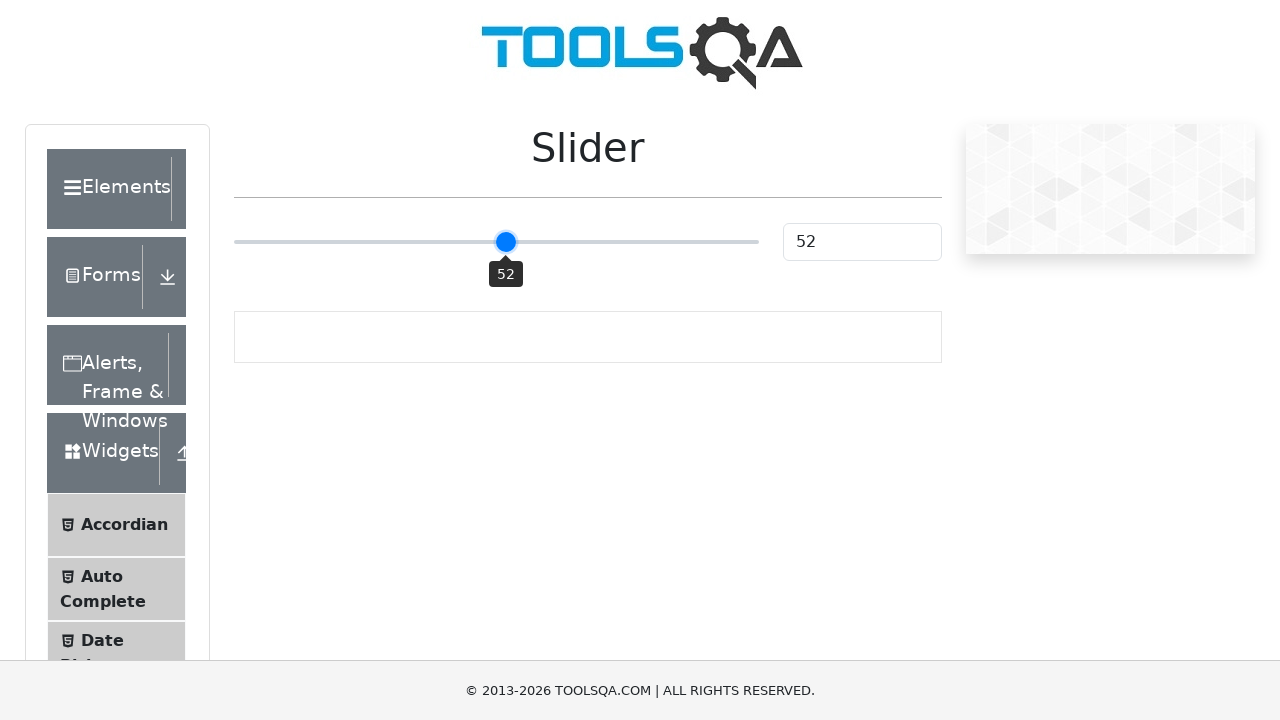

Released mouse button on slider at (506, 242)
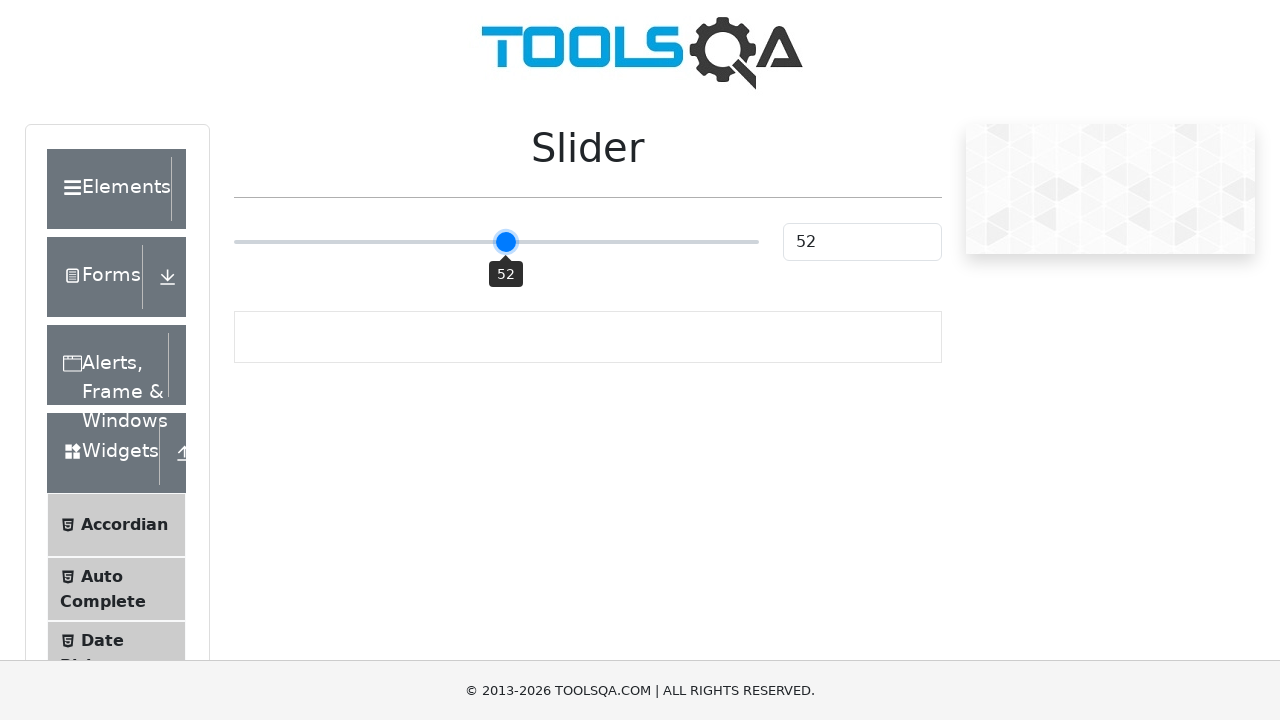

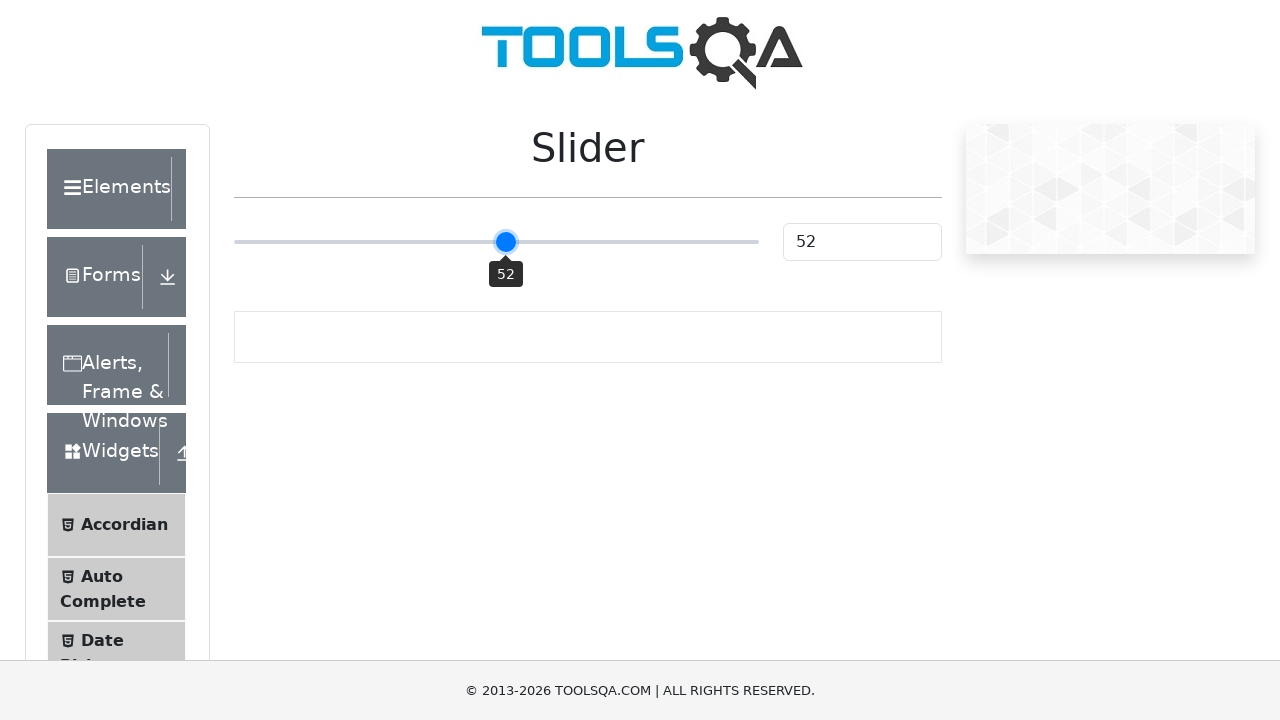